Tests clicking on a collapseable section to expand it, then waits for a link inside to become clickable and clicks it, verifying navigation to the about page.

Starting URL: https://eviltester.github.io/synchole/collapseable.html

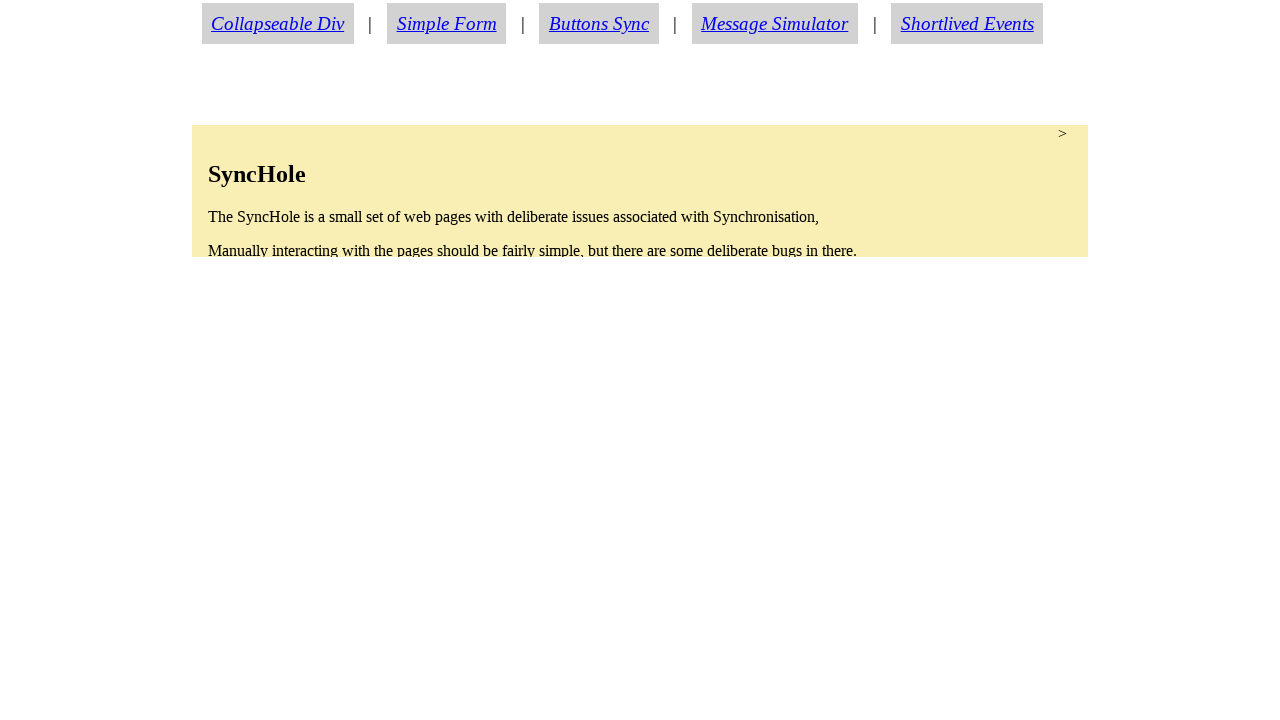

Clicked collapseable section to expand it at (640, 191) on section.condense
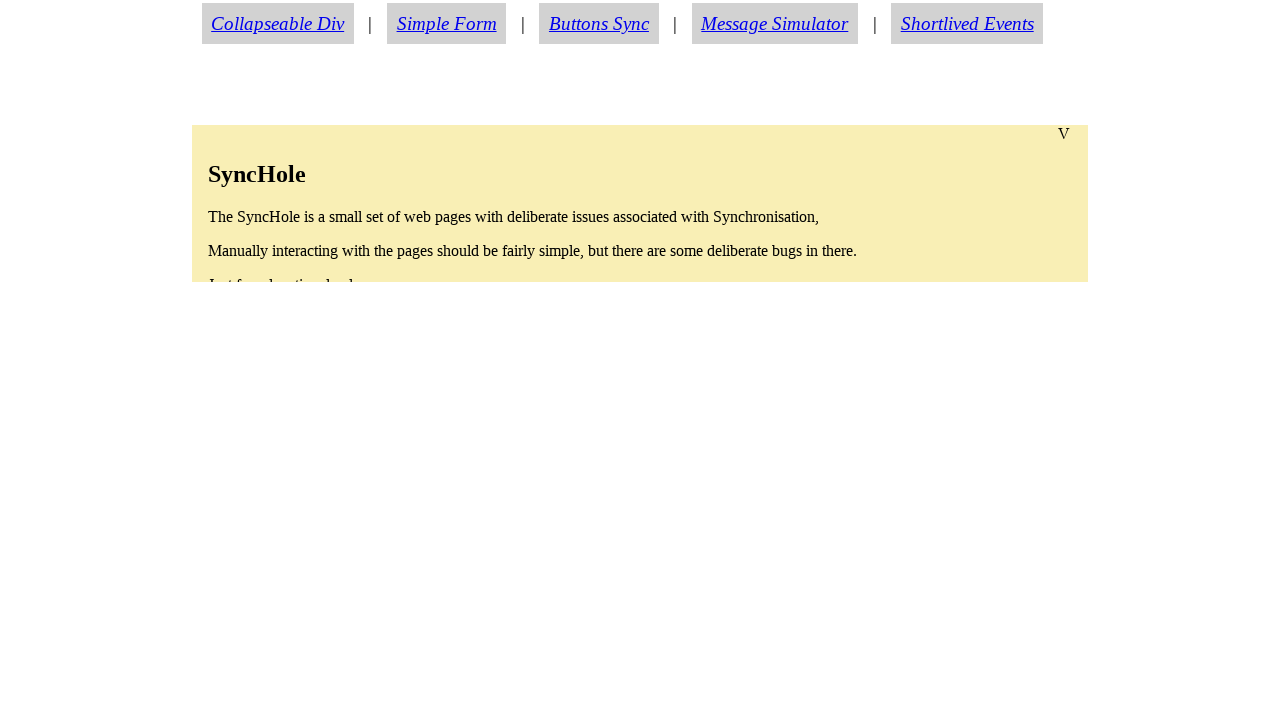

About link became visible after section expanded
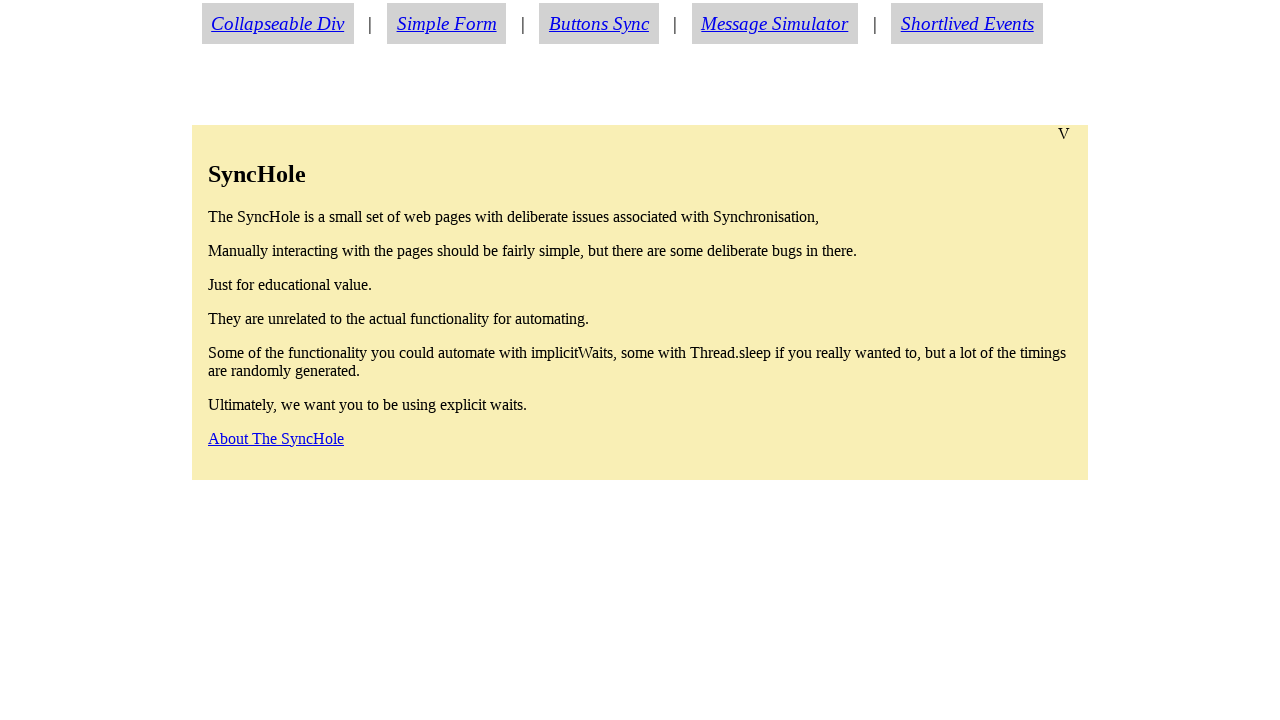

Clicked about link at (276, 438) on a#aboutlink
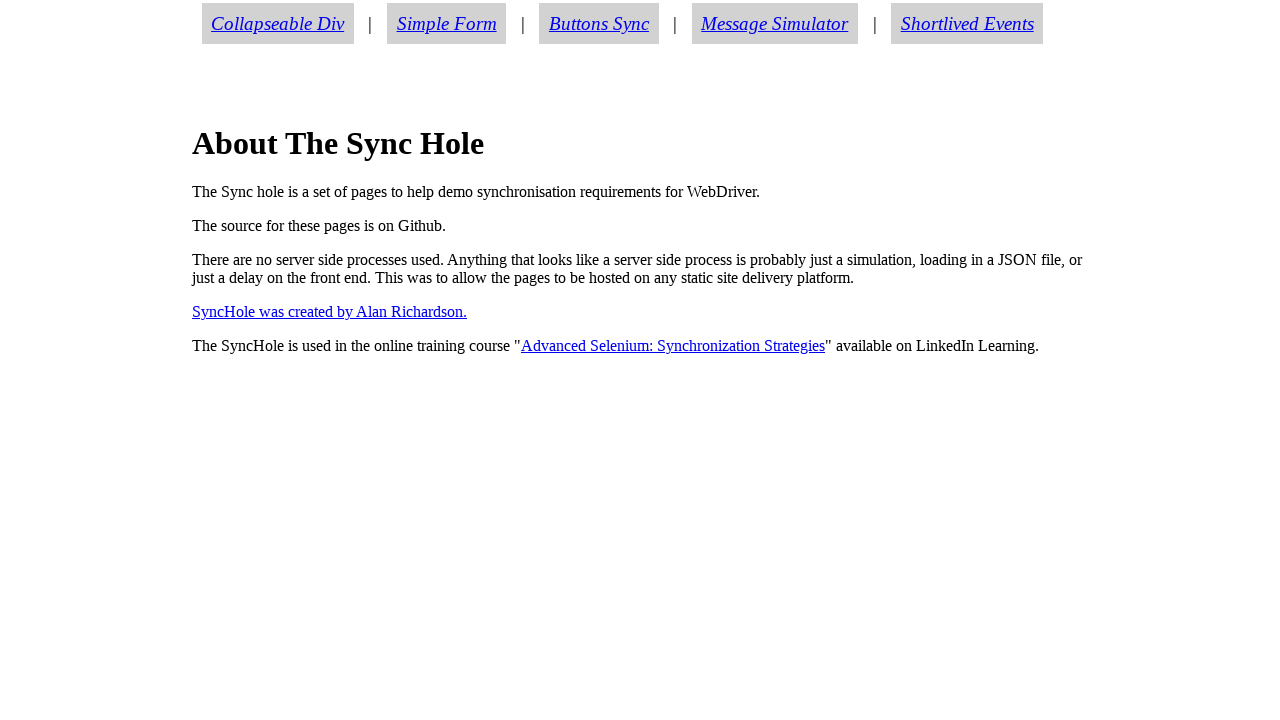

Successfully navigated to about.html page
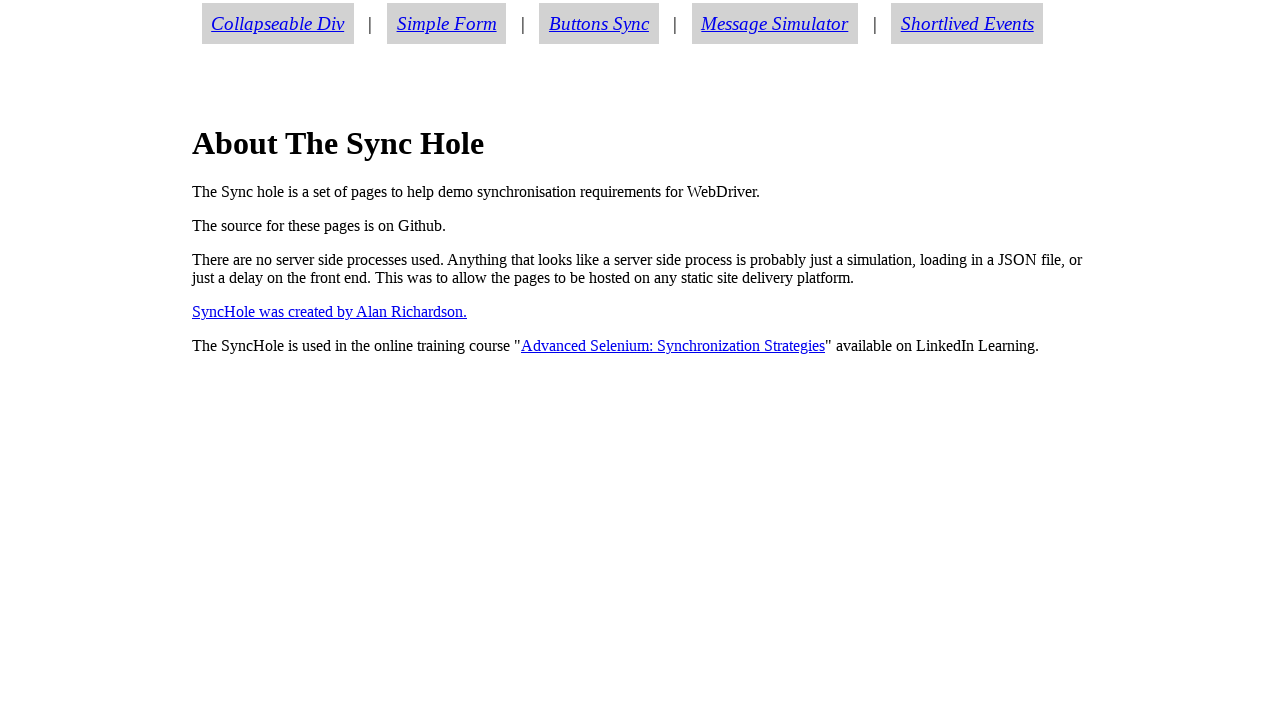

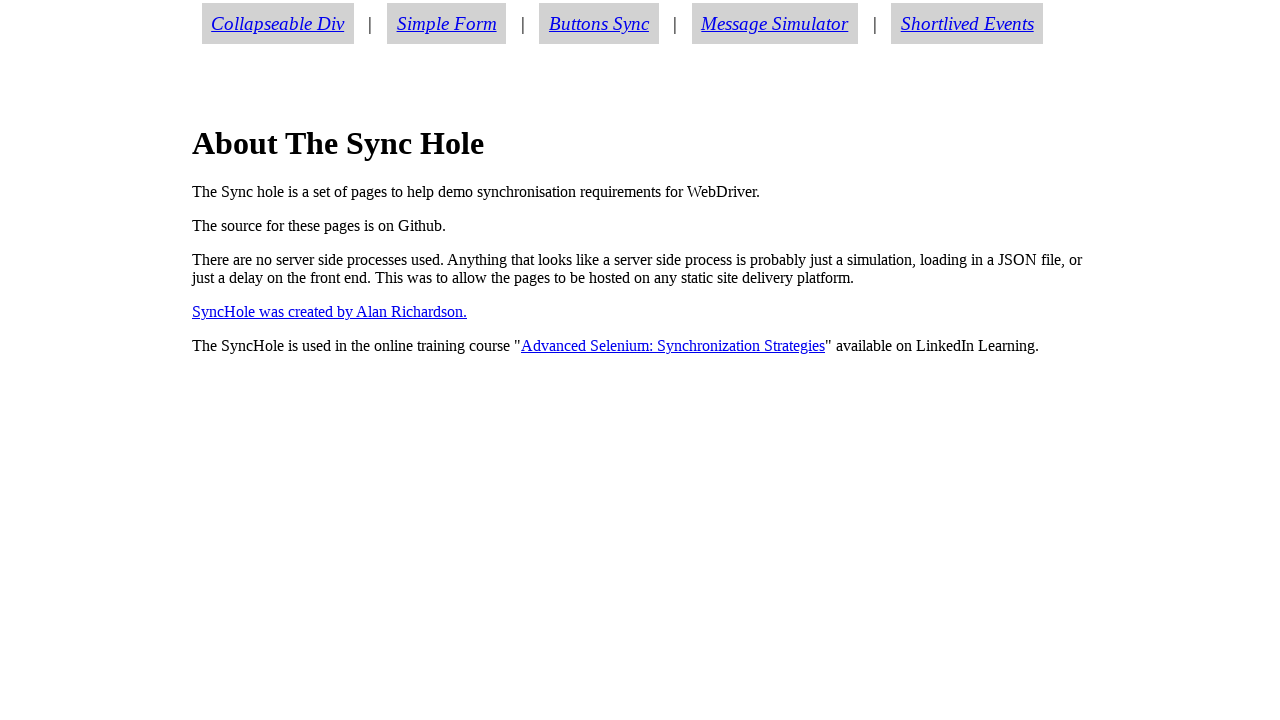